Tests displaying all items by clicking the All filter after using other filters

Starting URL: https://demo.playwright.dev/todomvc

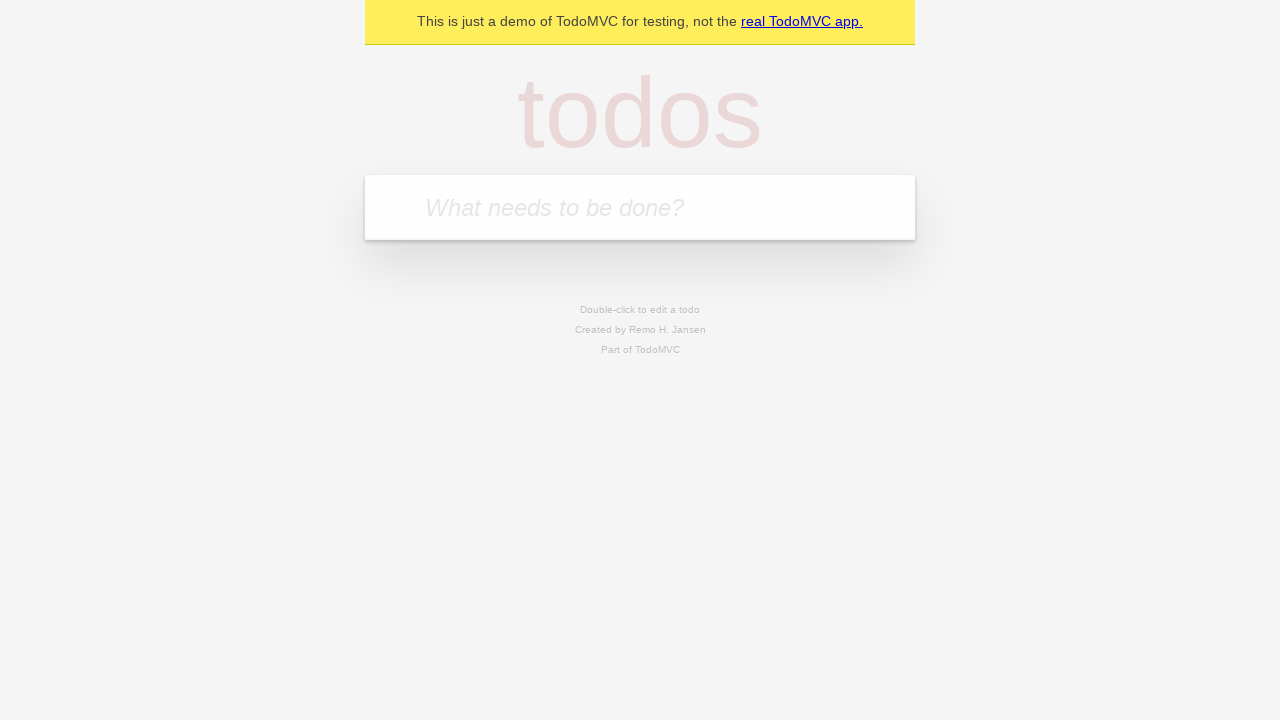

Filled todo input with 'buy some cheese' on internal:attr=[placeholder="What needs to be done?"i]
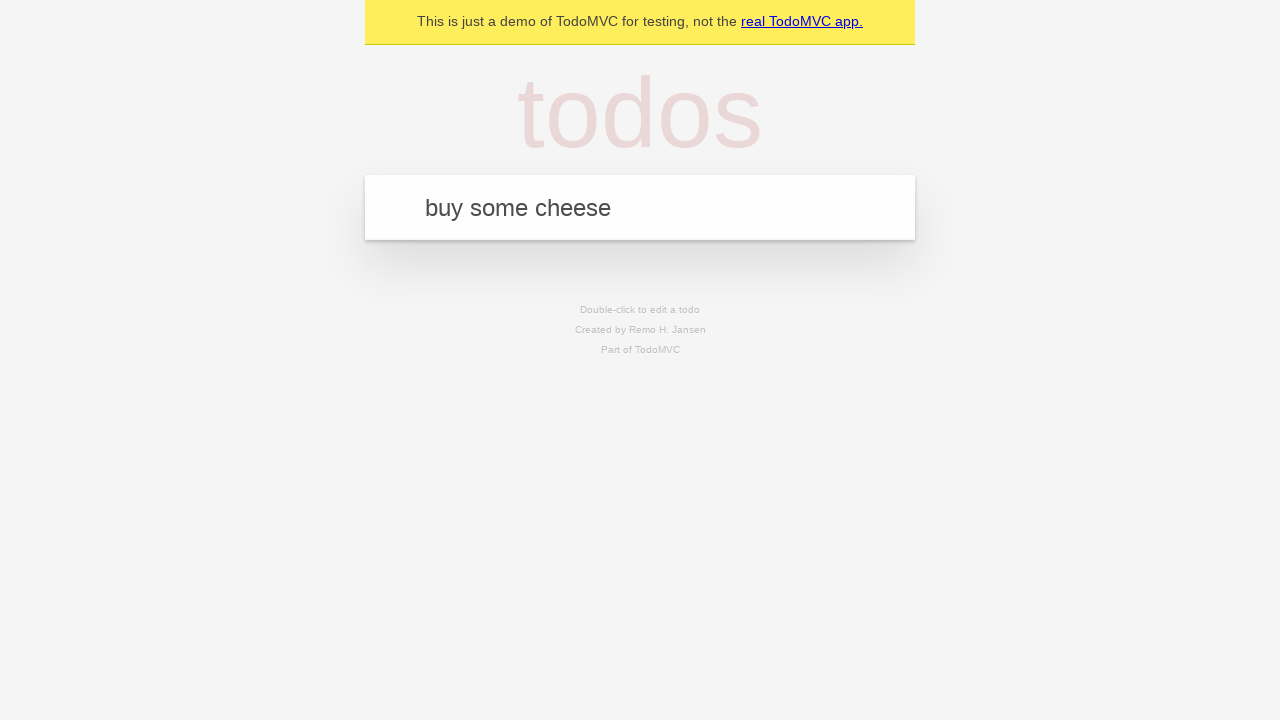

Pressed Enter to create todo 'buy some cheese' on internal:attr=[placeholder="What needs to be done?"i]
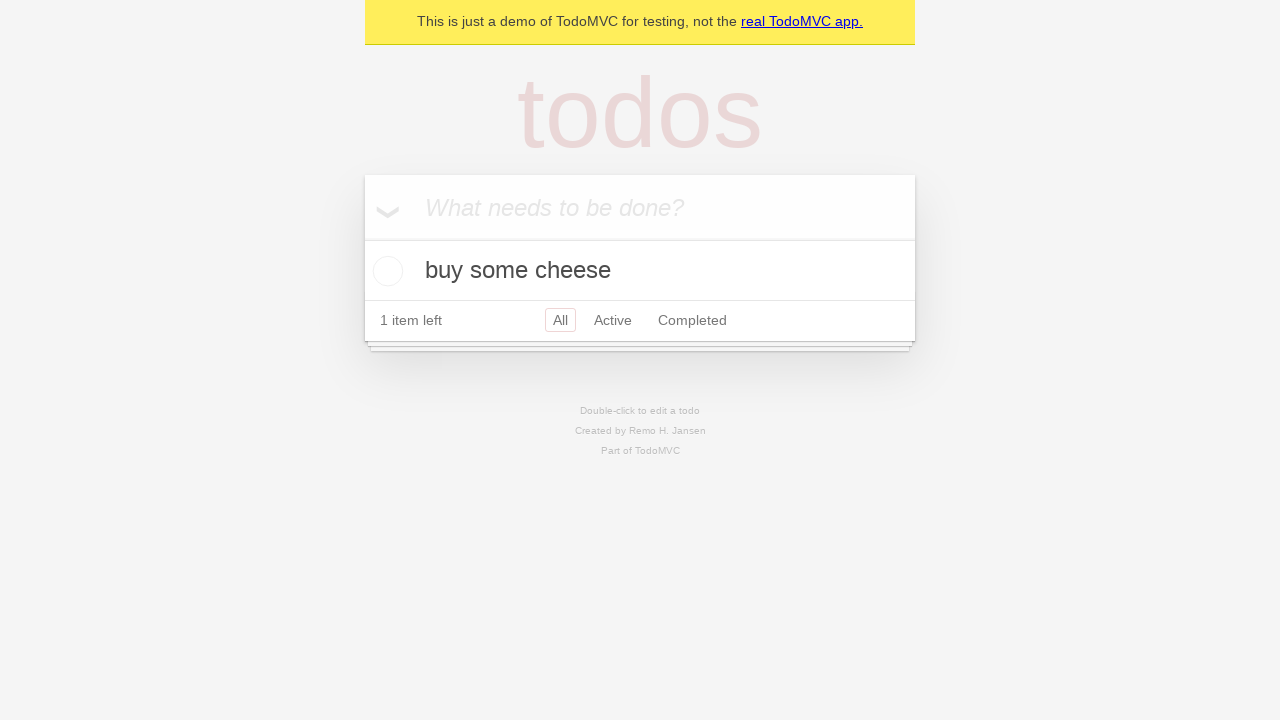

Filled todo input with 'feed the cat' on internal:attr=[placeholder="What needs to be done?"i]
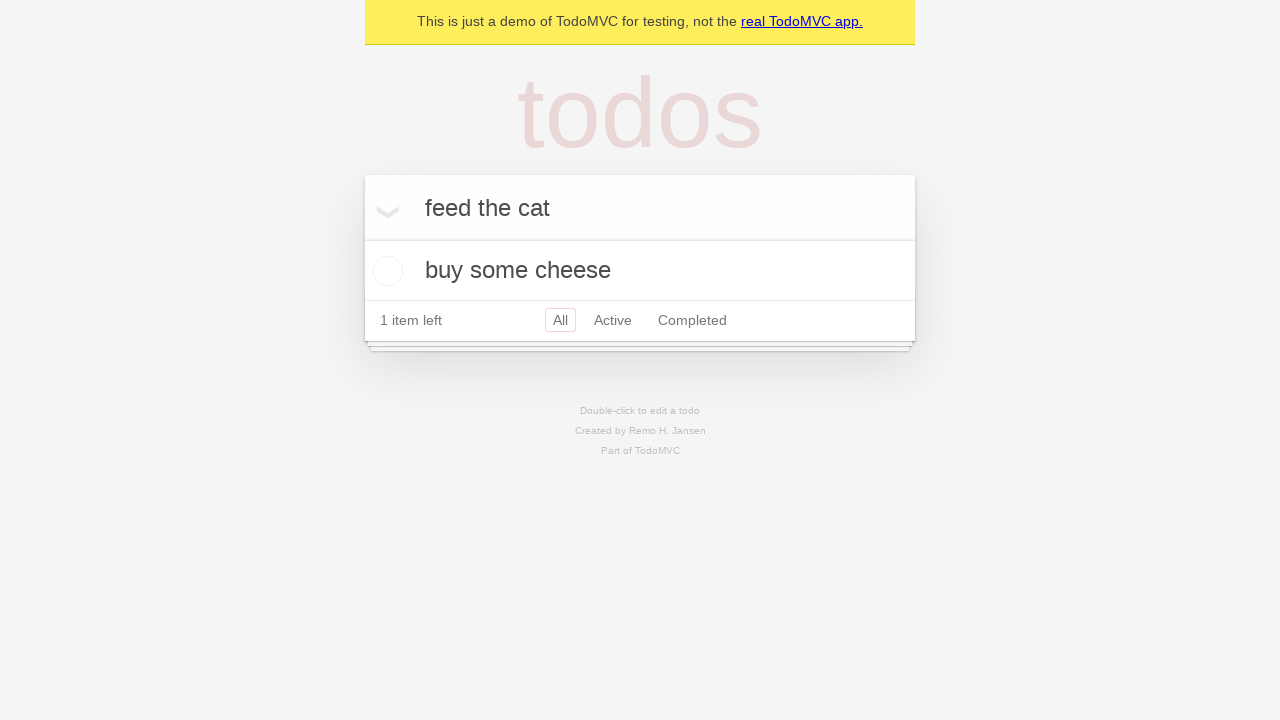

Pressed Enter to create todo 'feed the cat' on internal:attr=[placeholder="What needs to be done?"i]
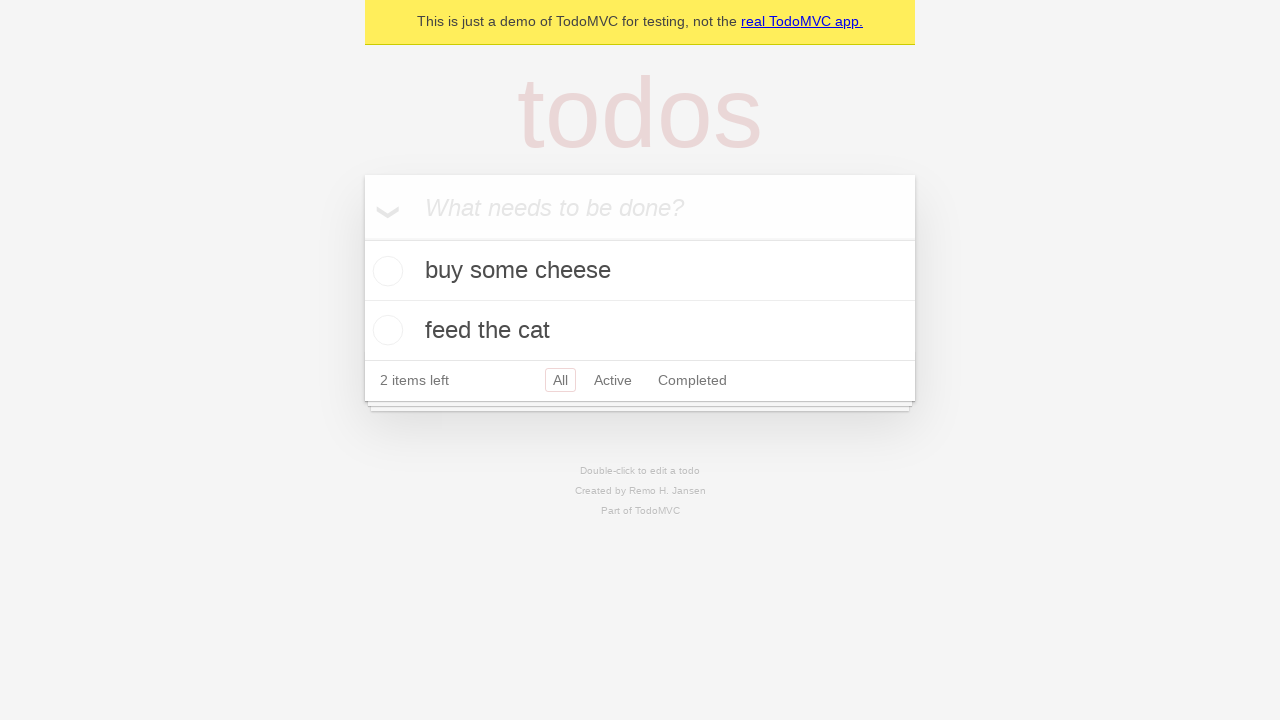

Filled todo input with 'book a doctors appointment' on internal:attr=[placeholder="What needs to be done?"i]
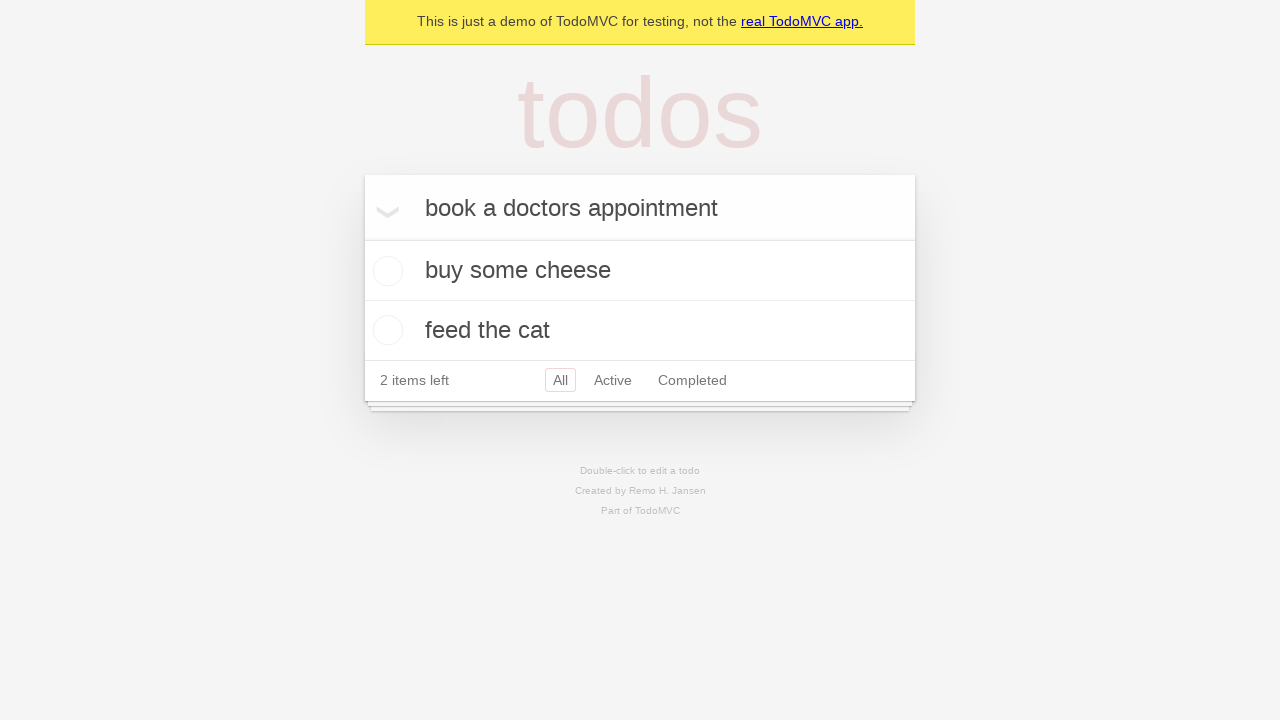

Pressed Enter to create todo 'book a doctors appointment' on internal:attr=[placeholder="What needs to be done?"i]
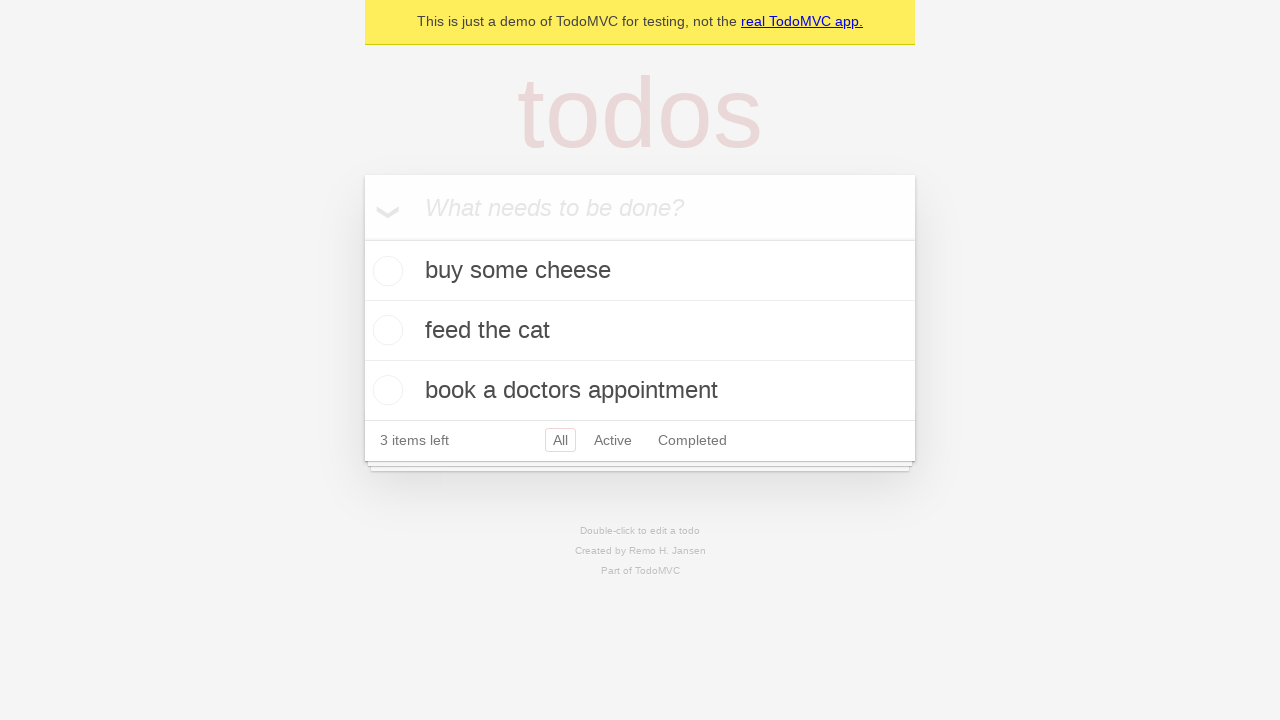

Checked the second todo item at (385, 330) on internal:testid=[data-testid="todo-item"s] >> nth=1 >> internal:role=checkbox
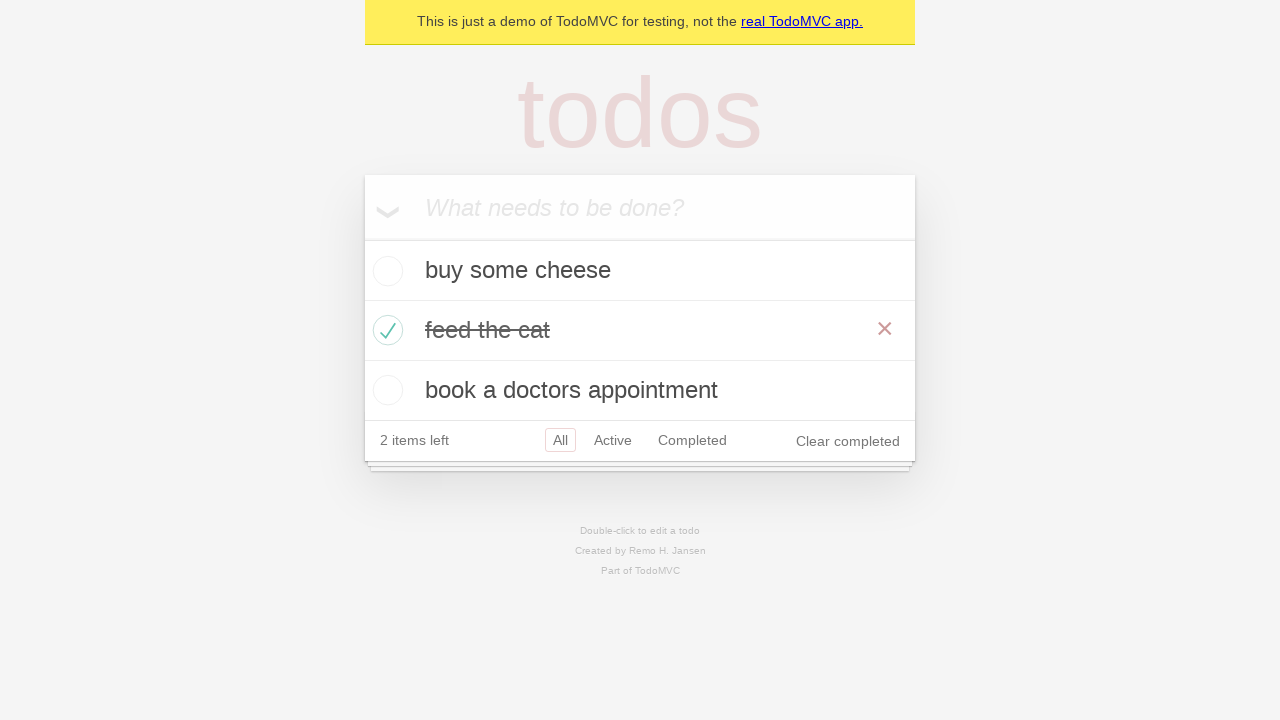

Clicked Active filter at (613, 440) on internal:role=link[name="Active"i]
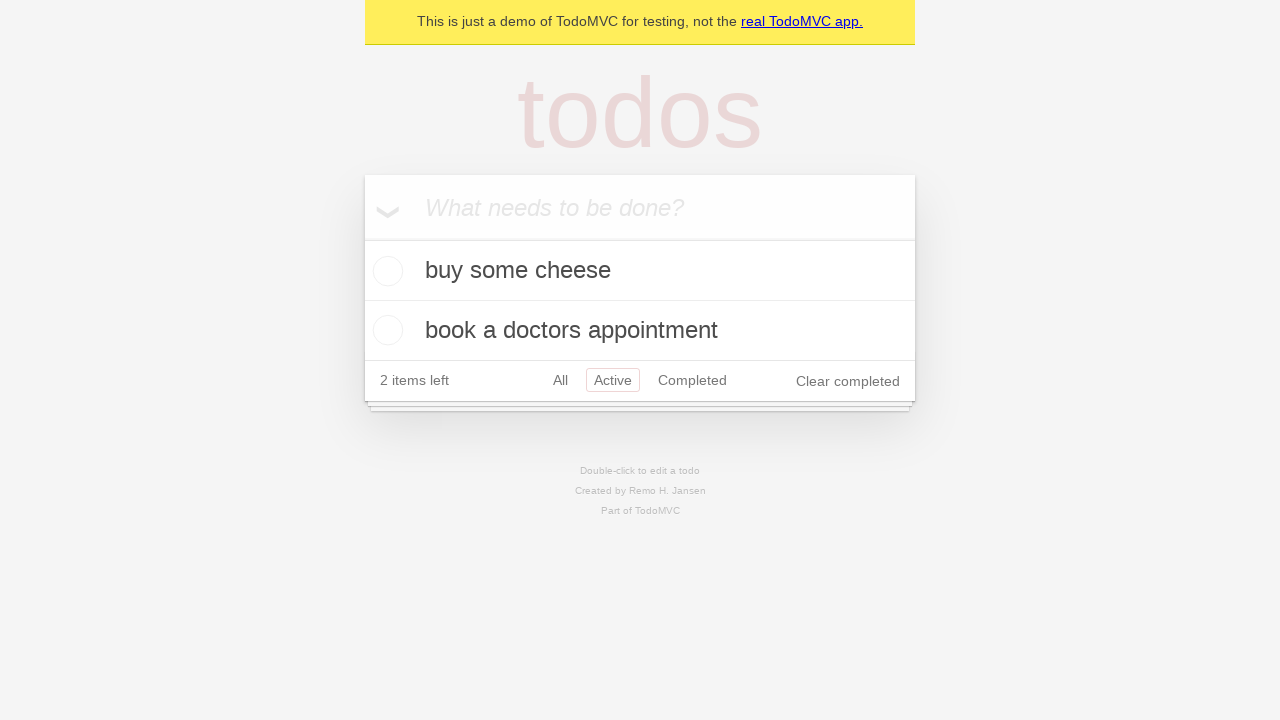

Clicked Completed filter at (692, 380) on internal:role=link[name="Completed"i]
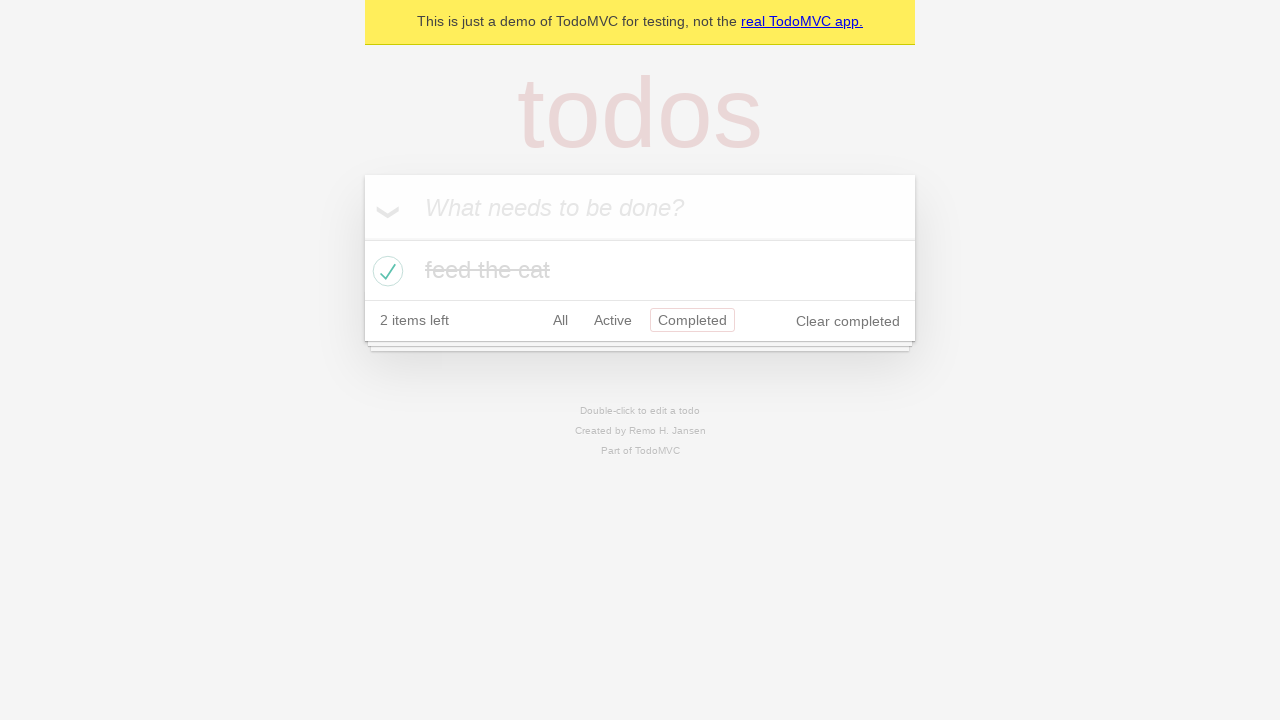

Clicked All filter to display all items at (560, 320) on internal:role=link[name="All"i]
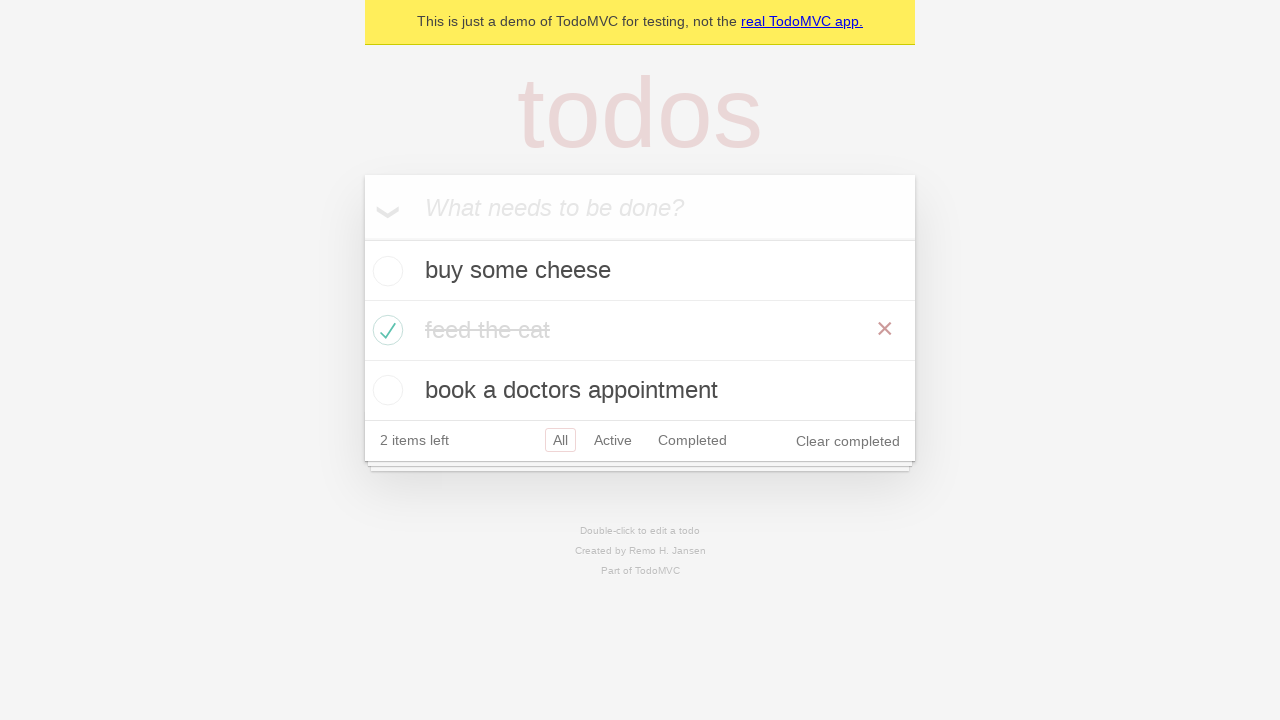

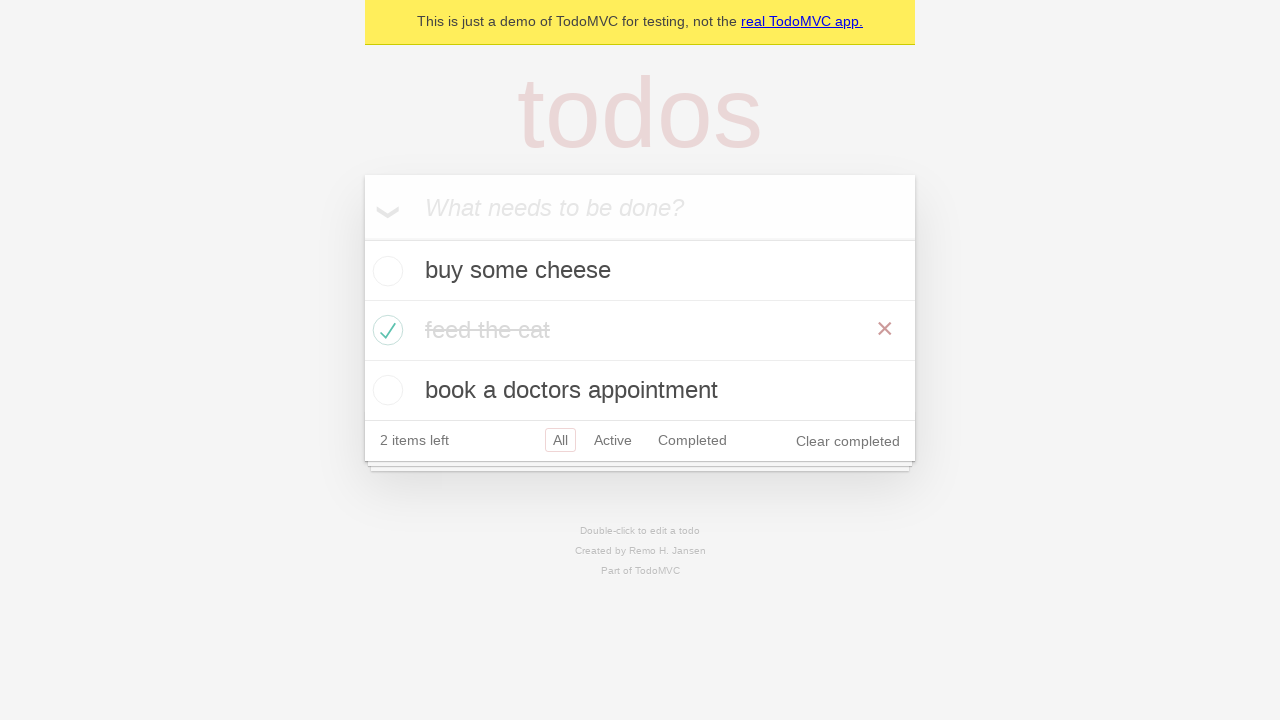